Tests that a todo item is removed when its text is cleared during editing.

Starting URL: https://demo.playwright.dev/todomvc

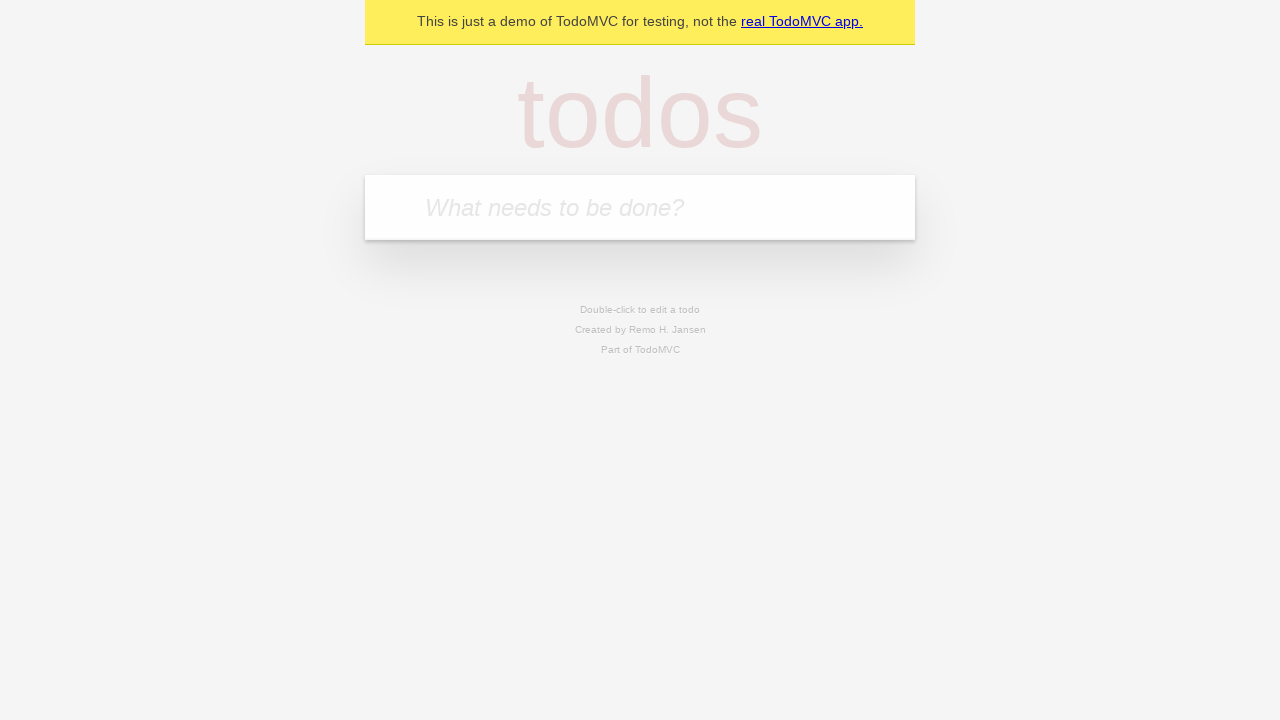

Filled todo input with 'buy some cheese' on internal:attr=[placeholder="What needs to be done?"i]
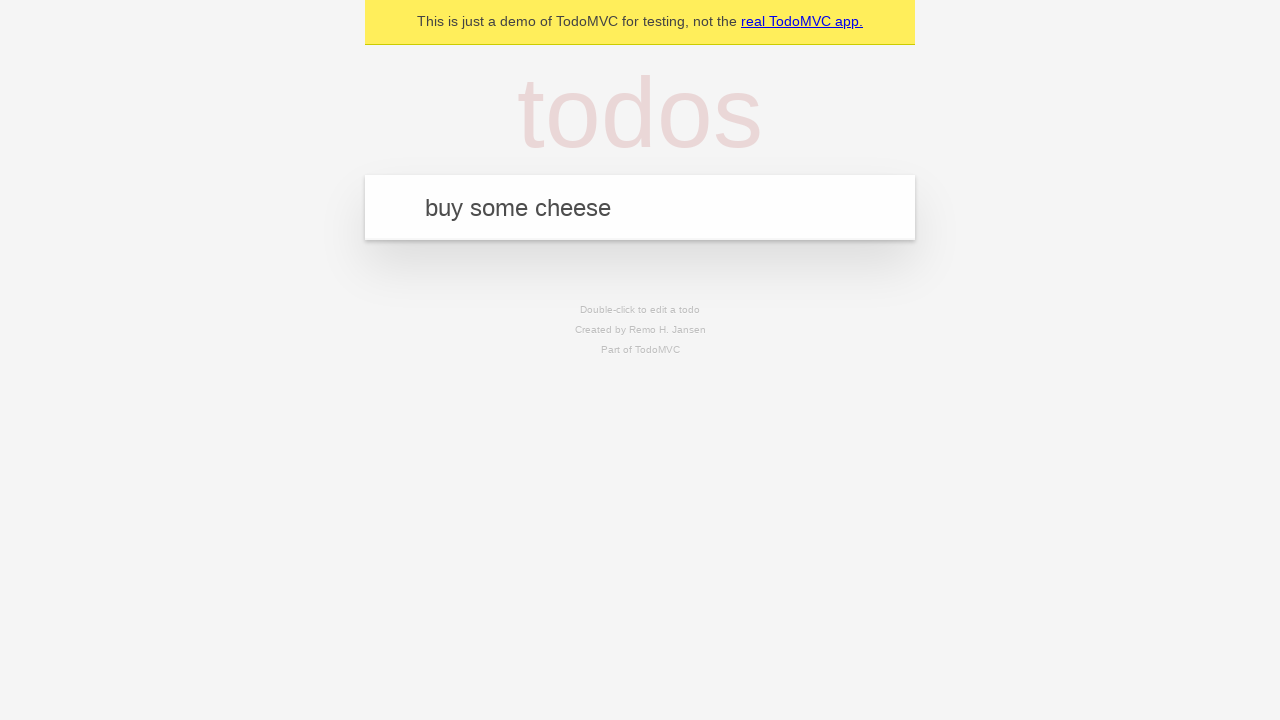

Pressed Enter to create first todo item on internal:attr=[placeholder="What needs to be done?"i]
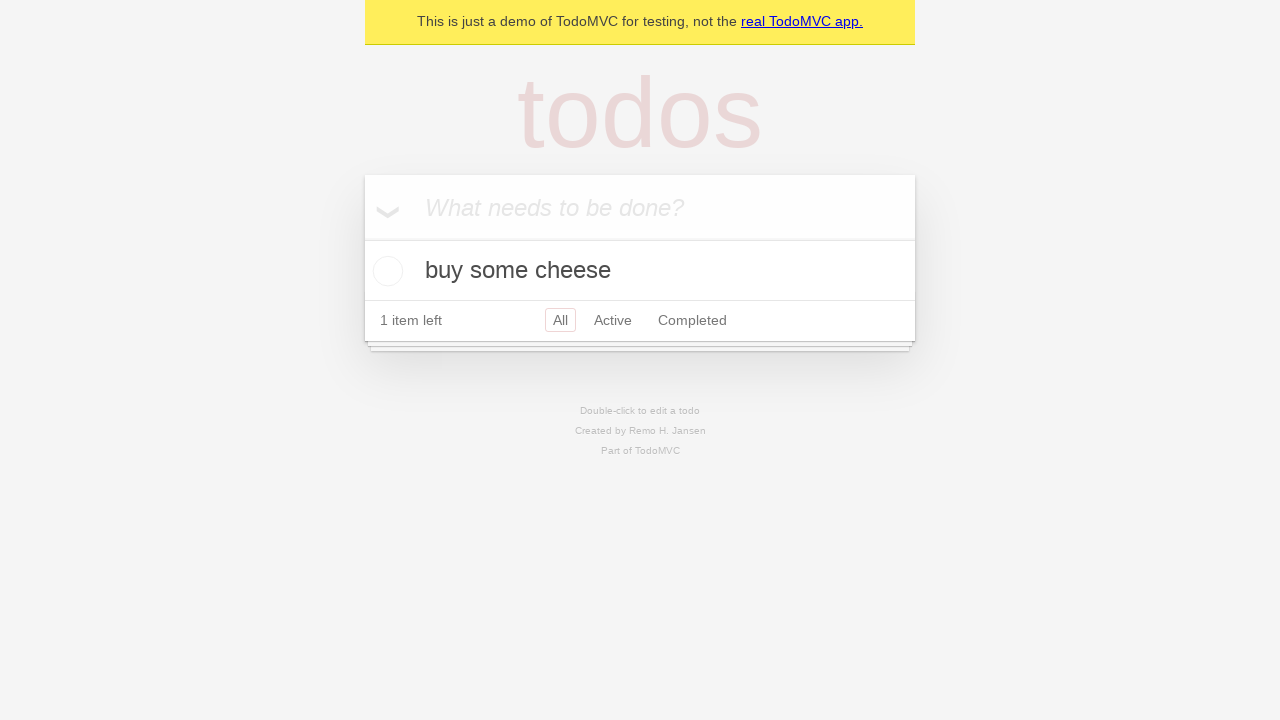

Filled todo input with 'feed the cat' on internal:attr=[placeholder="What needs to be done?"i]
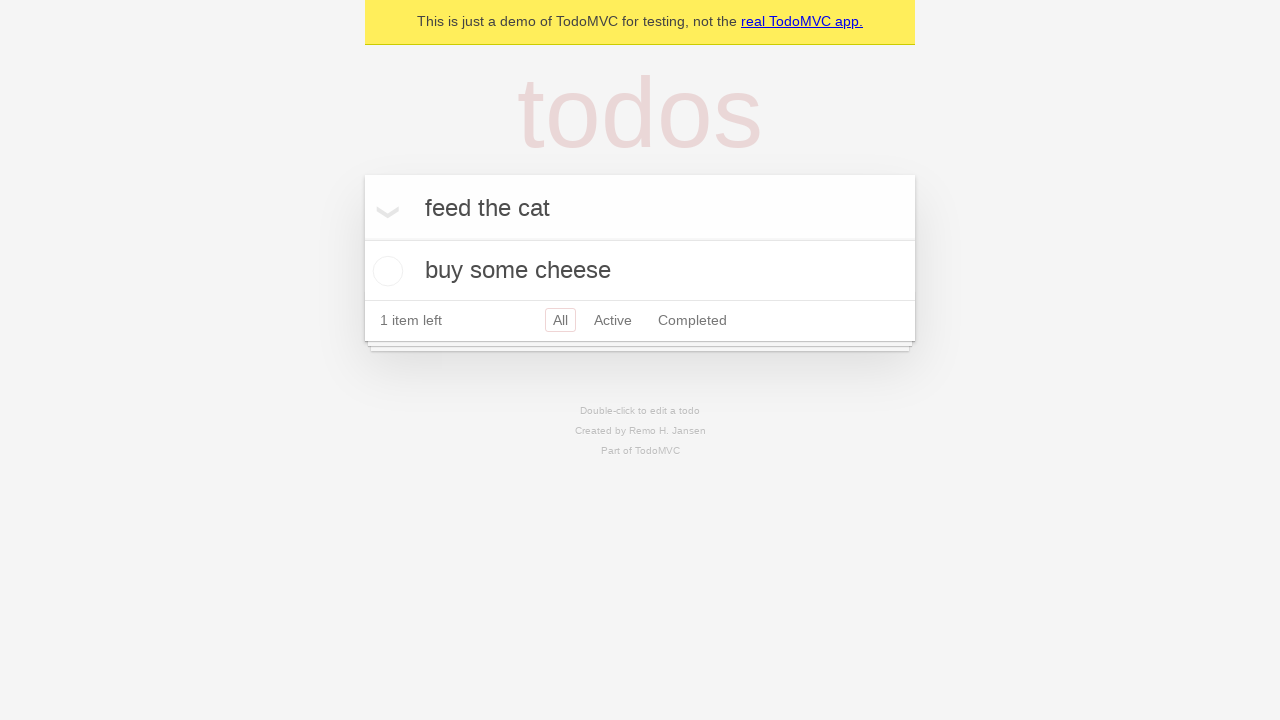

Pressed Enter to create second todo item on internal:attr=[placeholder="What needs to be done?"i]
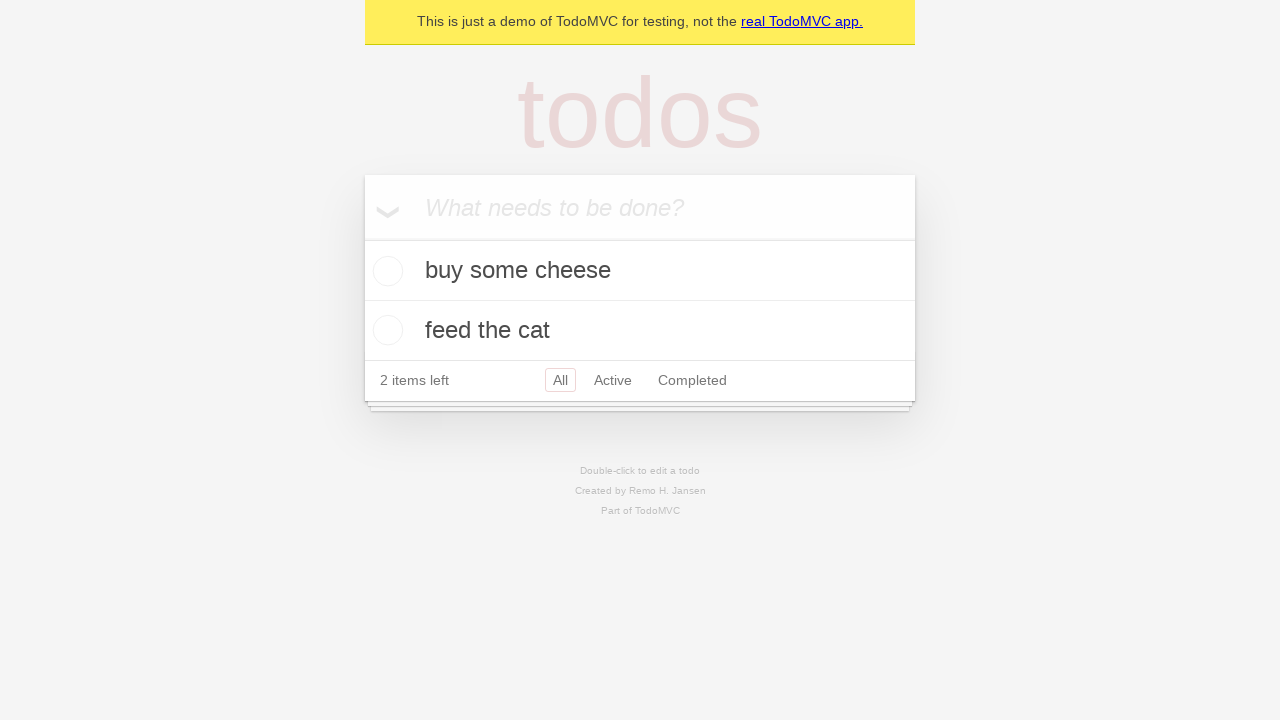

Filled todo input with 'book a doctors appointment' on internal:attr=[placeholder="What needs to be done?"i]
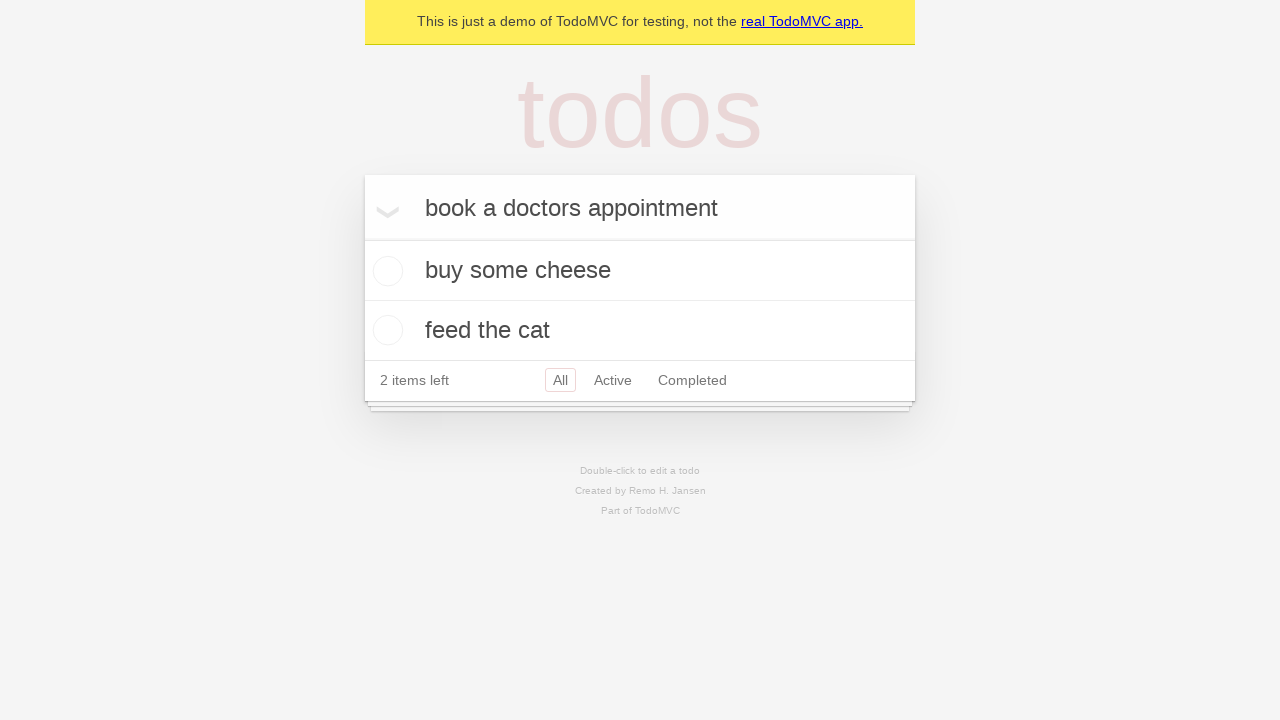

Pressed Enter to create third todo item on internal:attr=[placeholder="What needs to be done?"i]
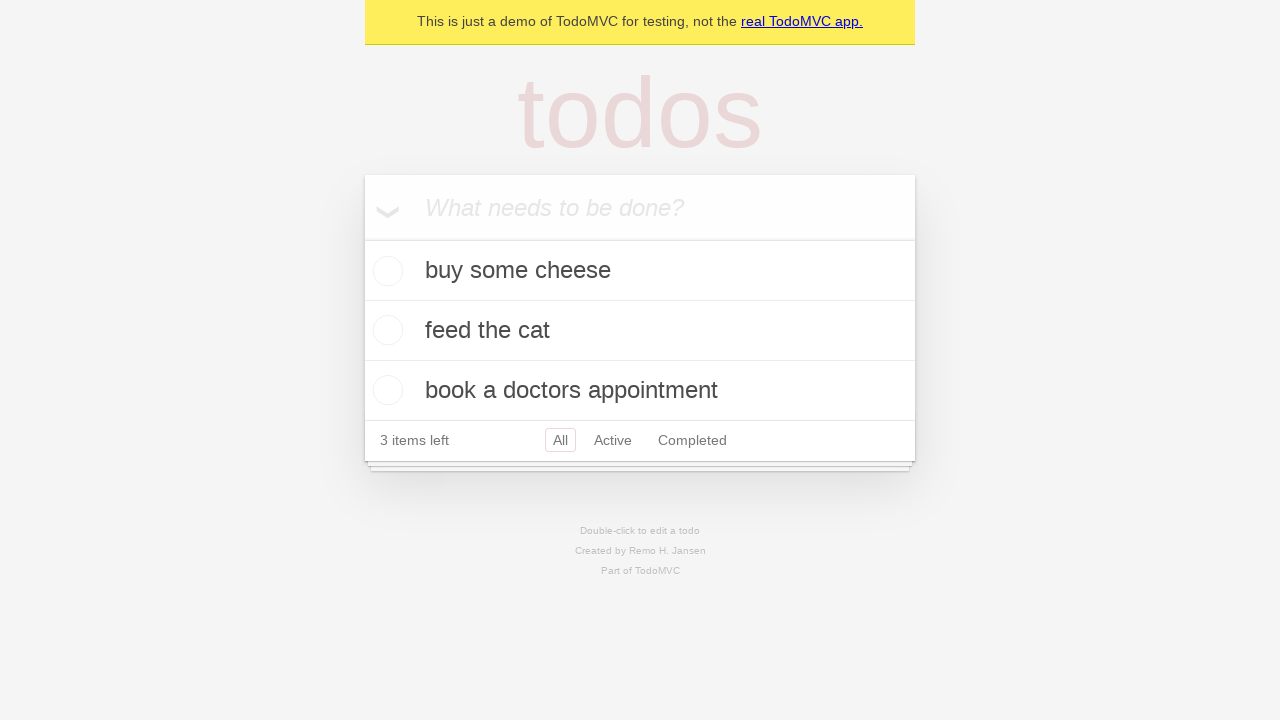

Double-clicked second todo item to enter edit mode at (640, 331) on internal:testid=[data-testid="todo-item"s] >> nth=1
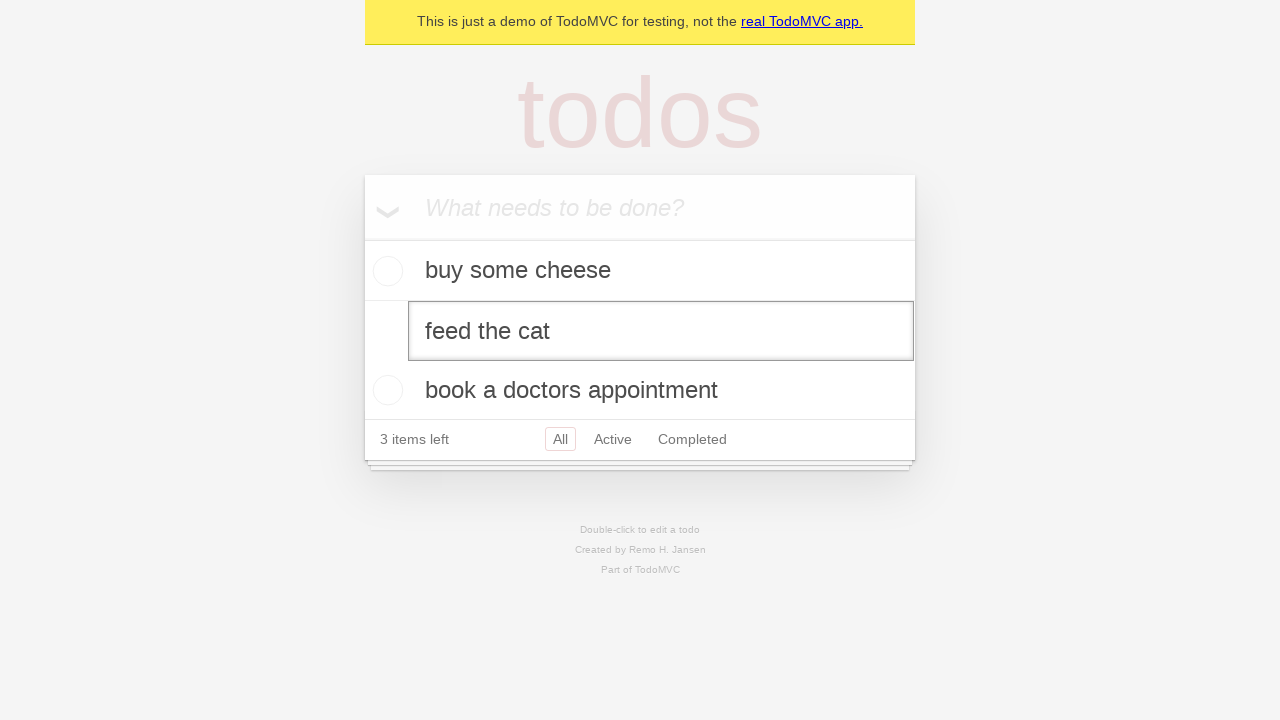

Cleared the text in the edit field on internal:testid=[data-testid="todo-item"s] >> nth=1 >> internal:role=textbox[nam
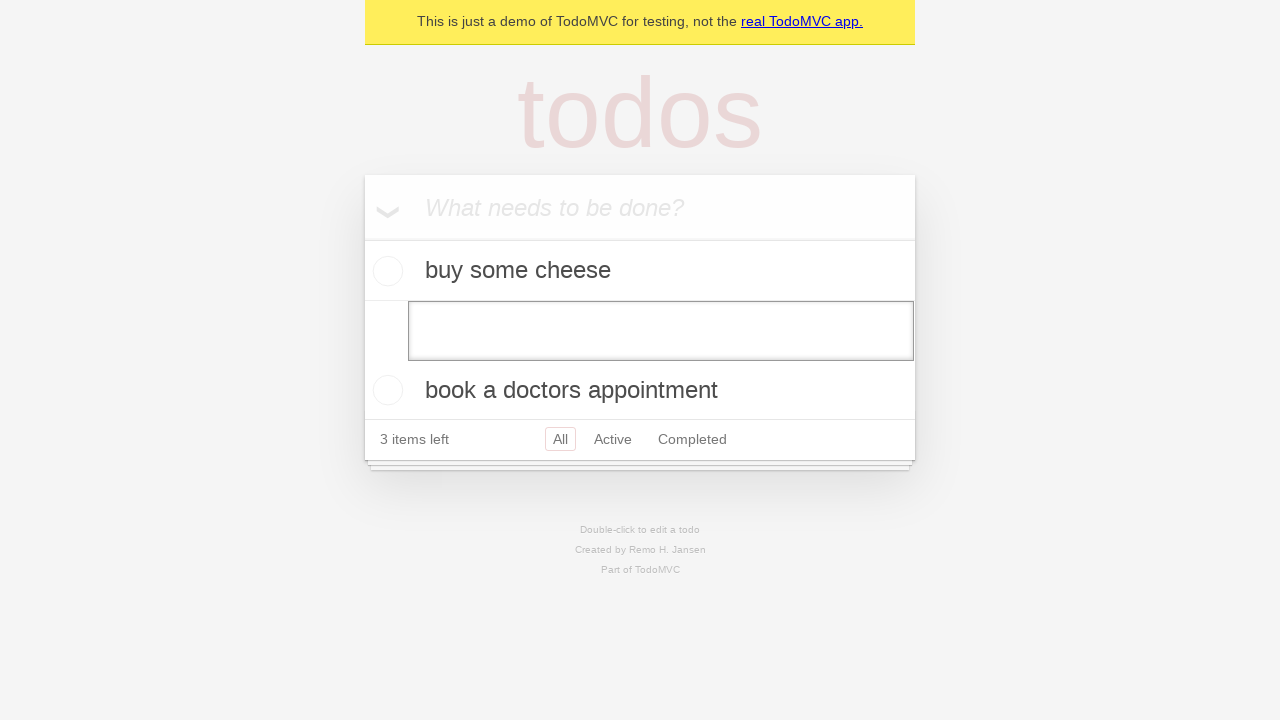

Pressed Enter to confirm empty text, removing the todo item on internal:testid=[data-testid="todo-item"s] >> nth=1 >> internal:role=textbox[nam
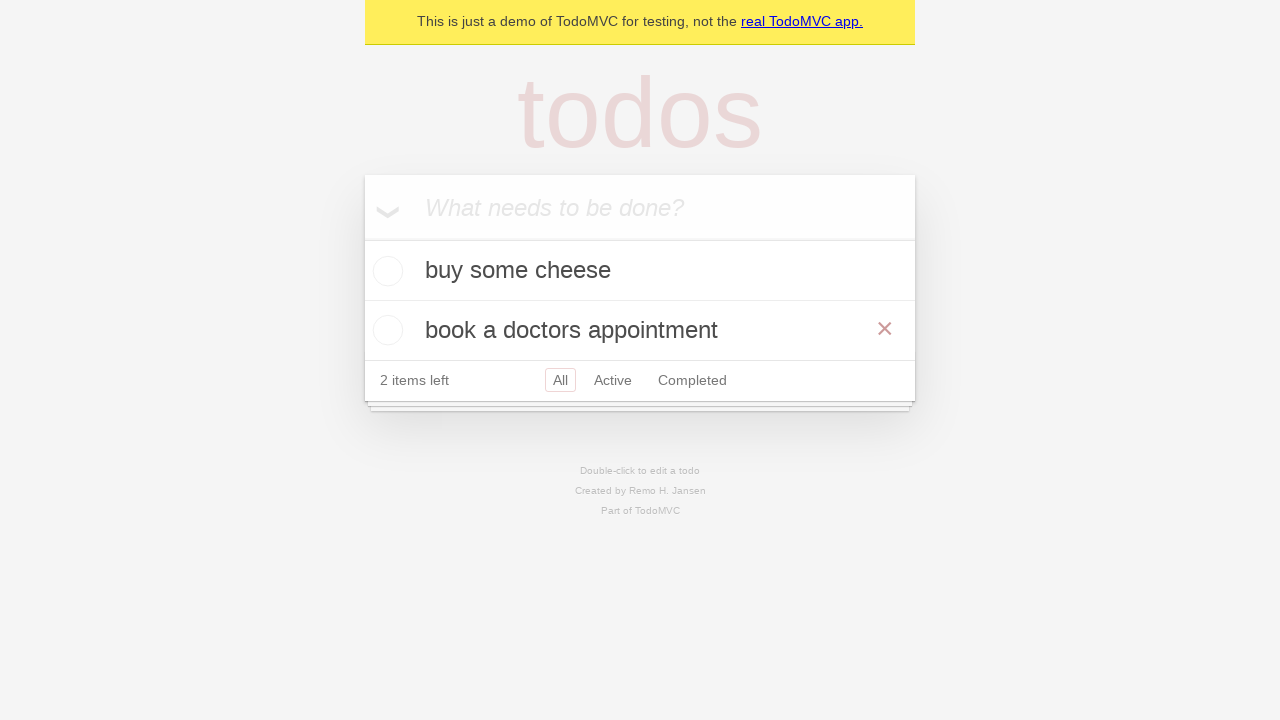

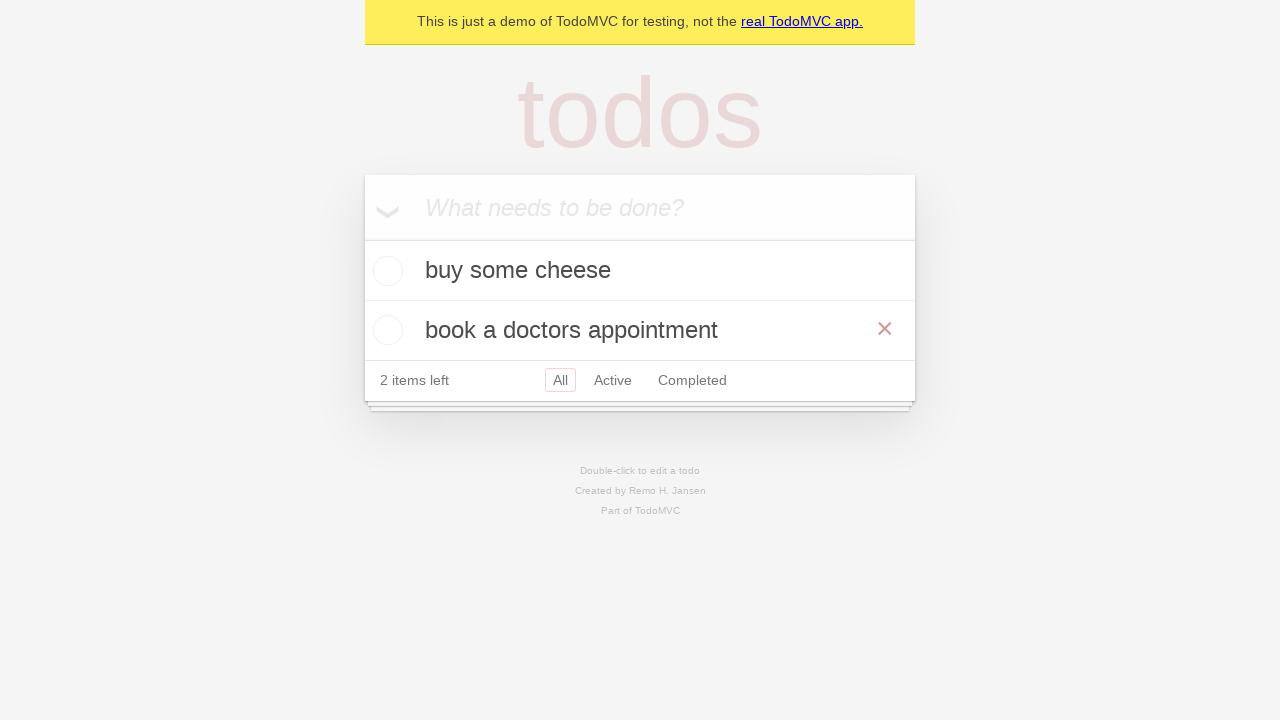